Navigates to a travel companions page on path2usa.com and scrolls down the page to verify page loading and scrollability.

Starting URL: https://www.path2usa.com/travel-companions

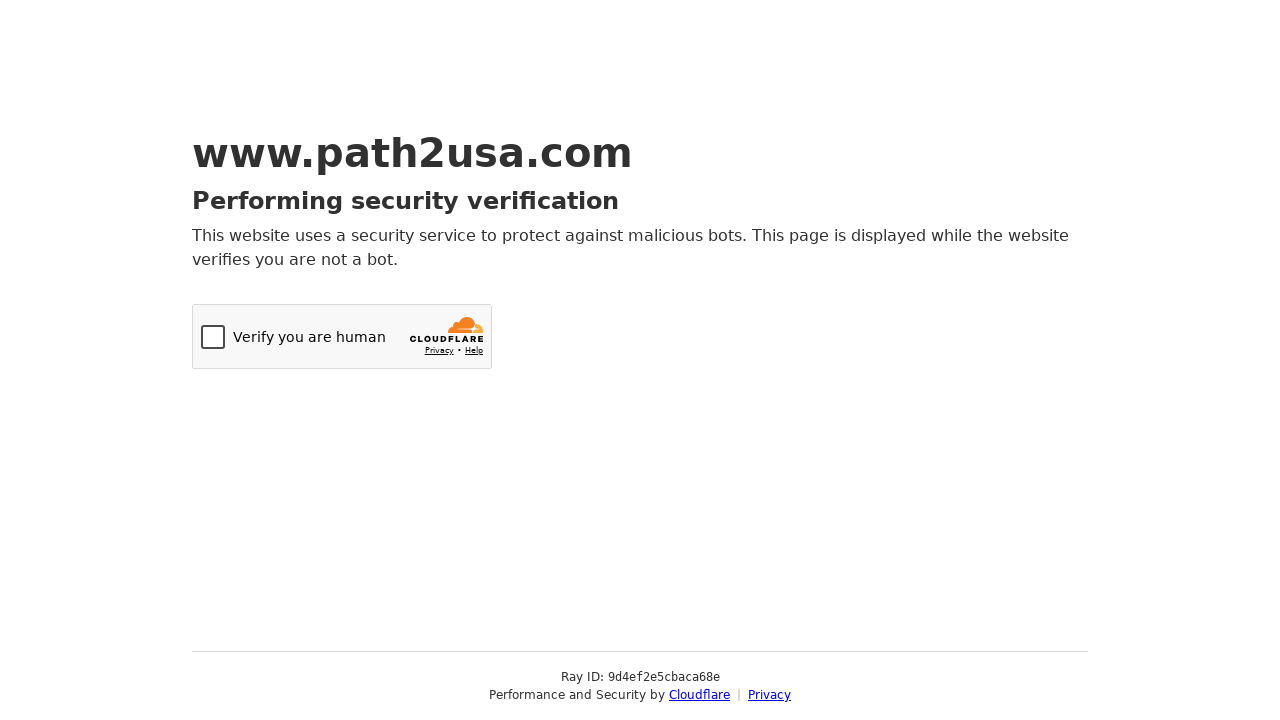

Navigated to travel companions page on path2usa.com
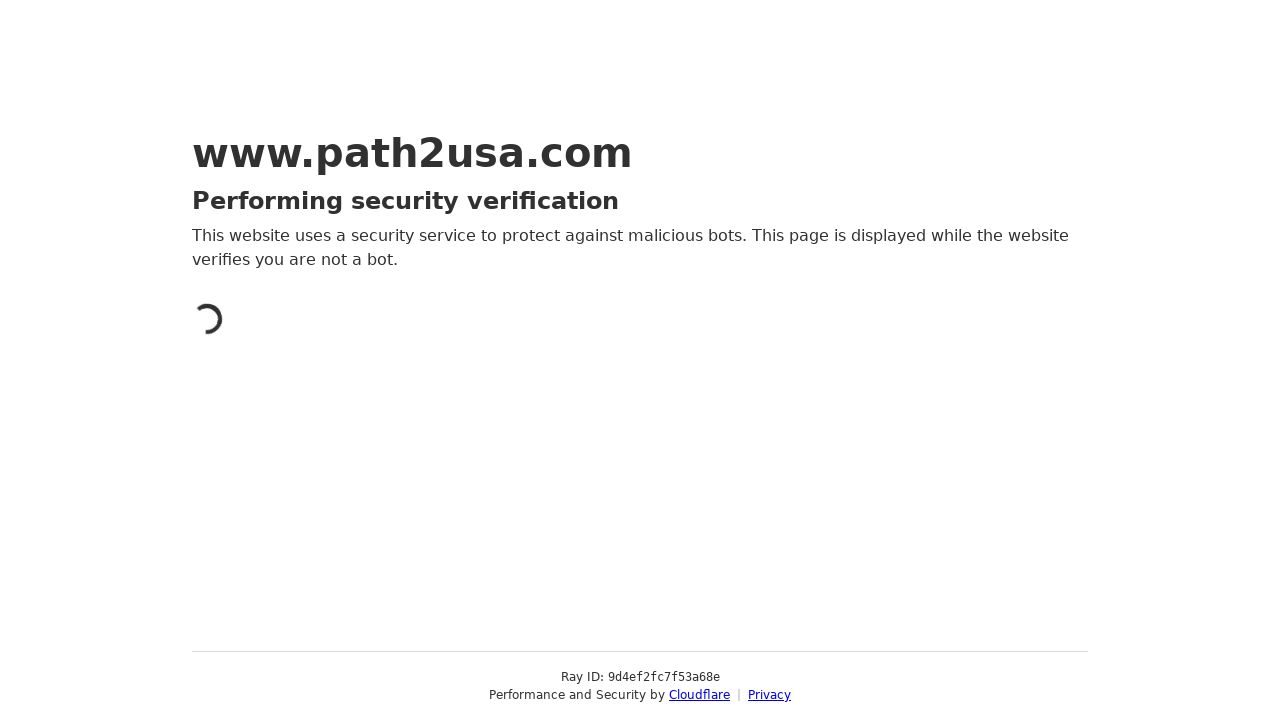

Scrolled down the page by 250 pixels
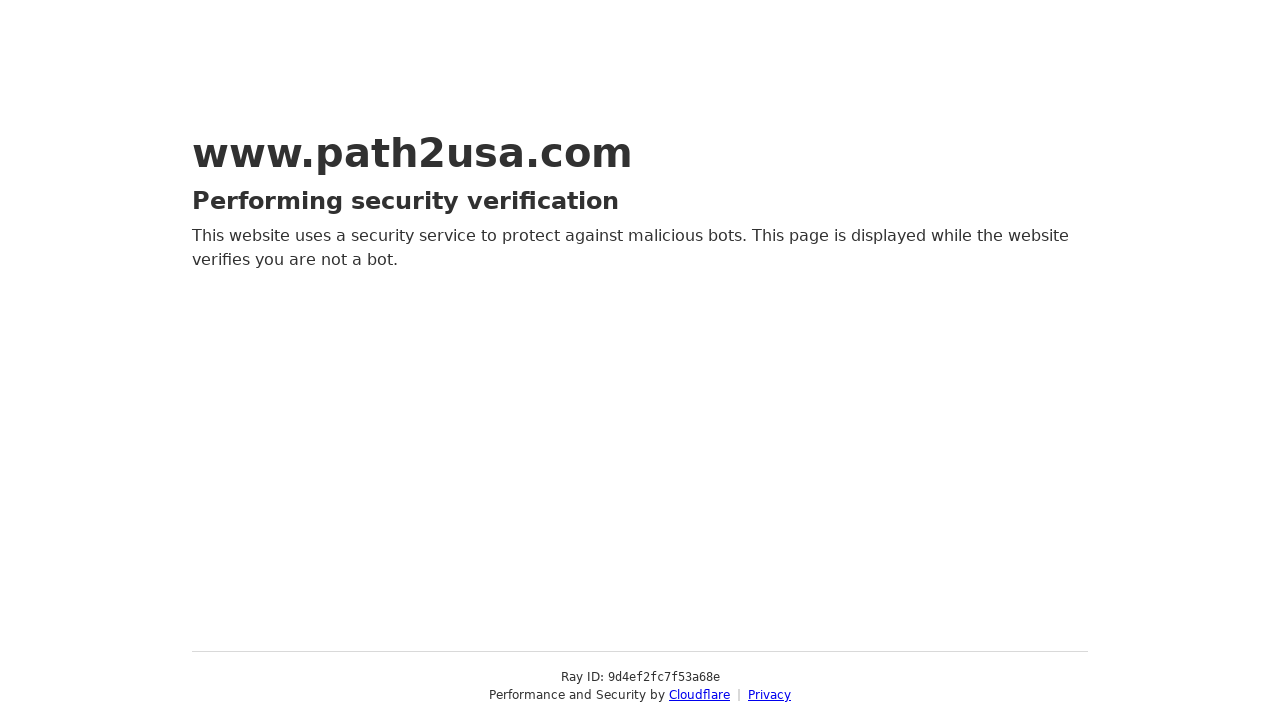

Waited 1 second for scroll action to complete
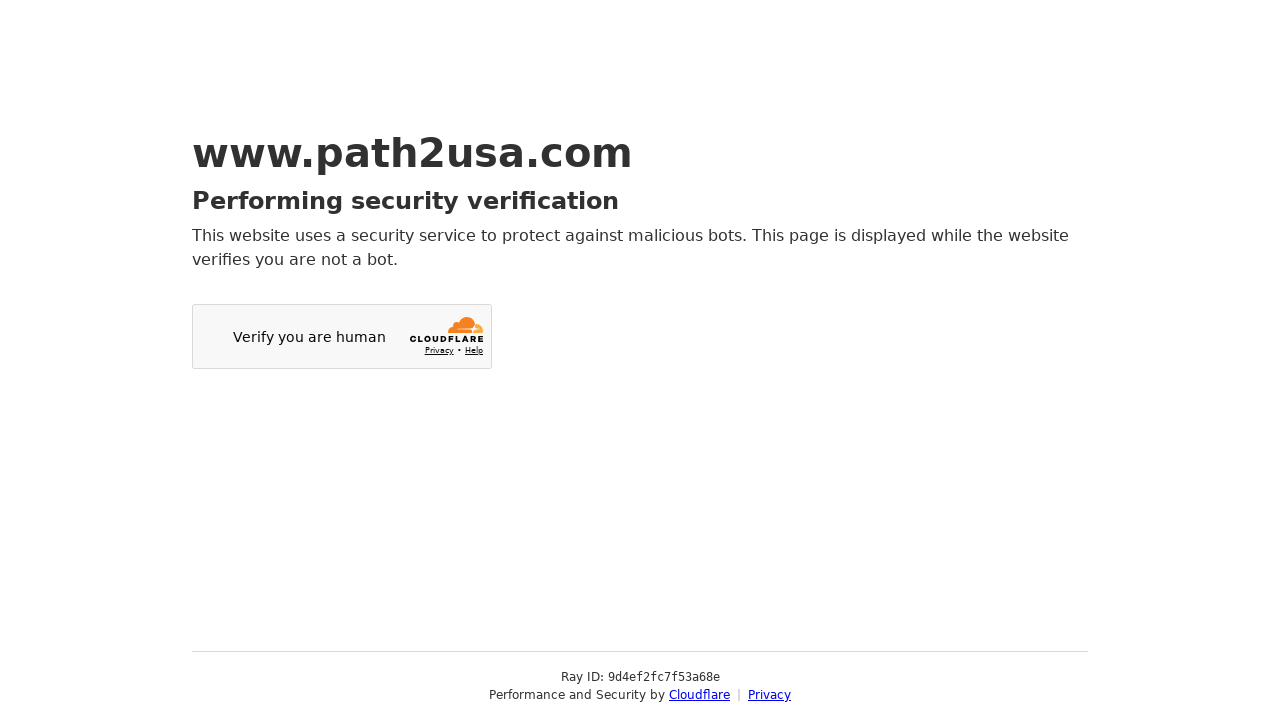

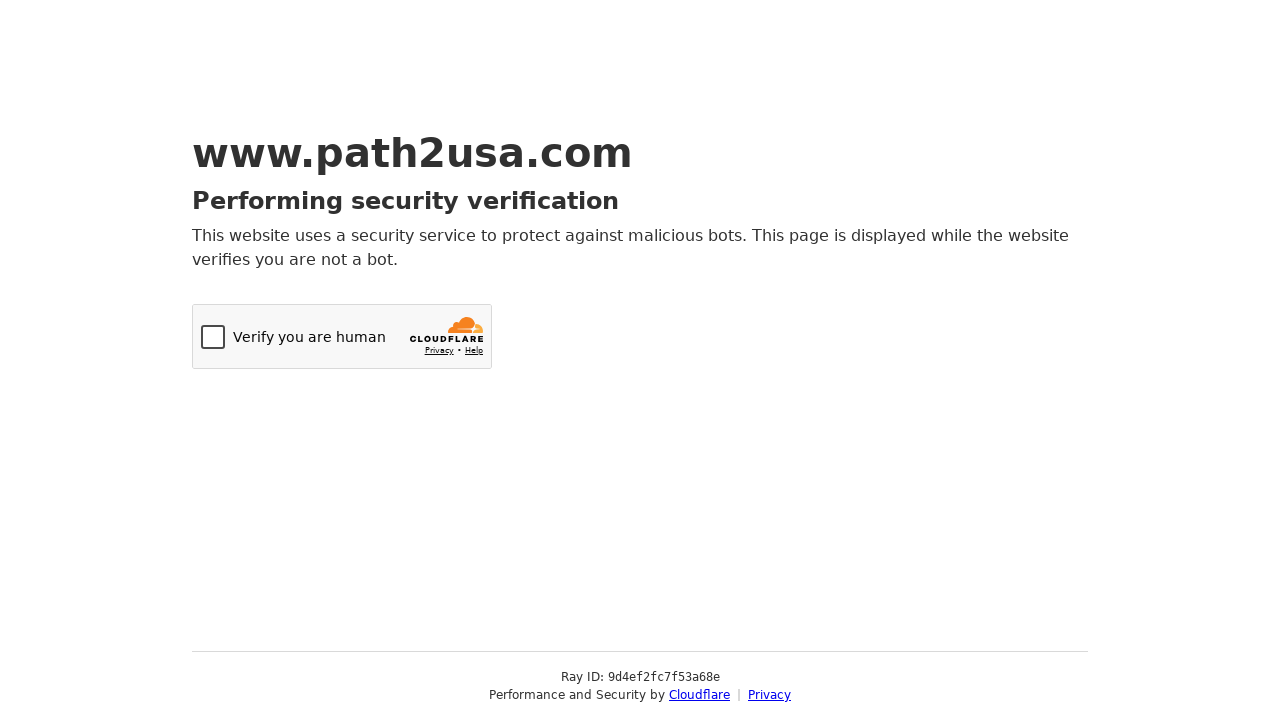